Tests JavaScript alert handling by clicking an alert button, capturing the alert text, and accepting the alert dialog.

Starting URL: https://rahulshettyacademy.com/AutomationPractice/

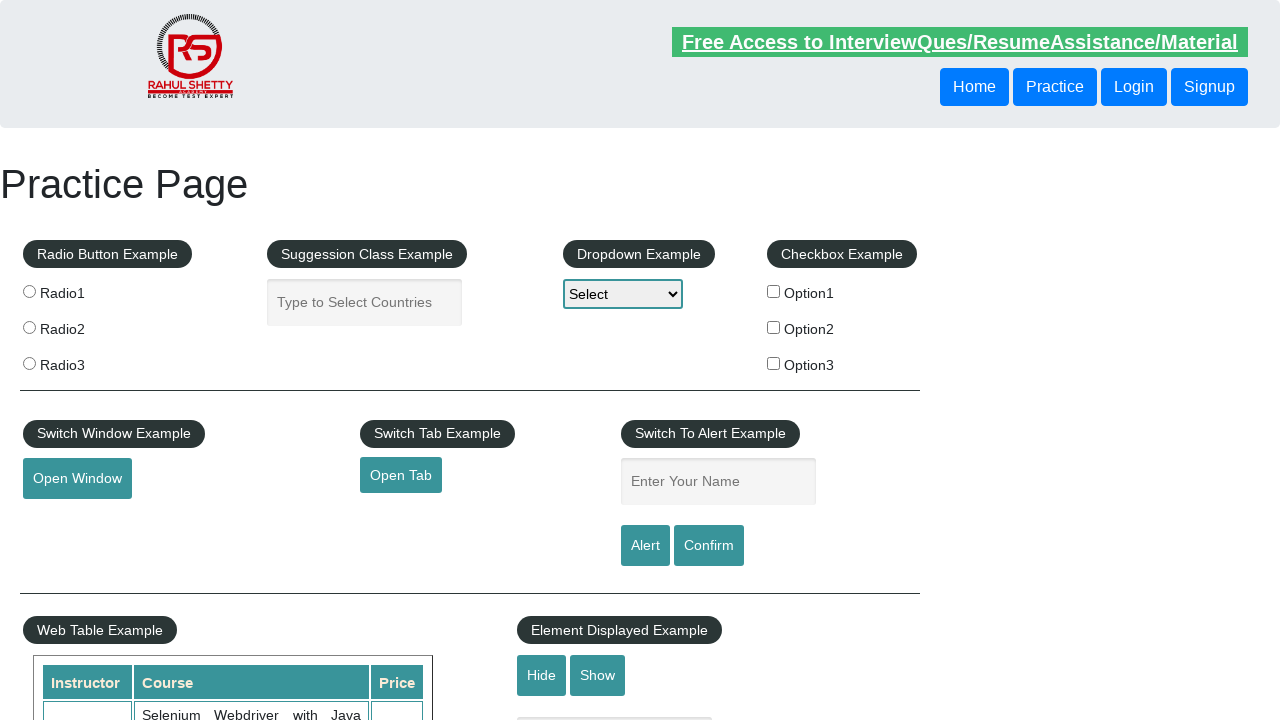

Set up dialog handler to capture and accept alerts
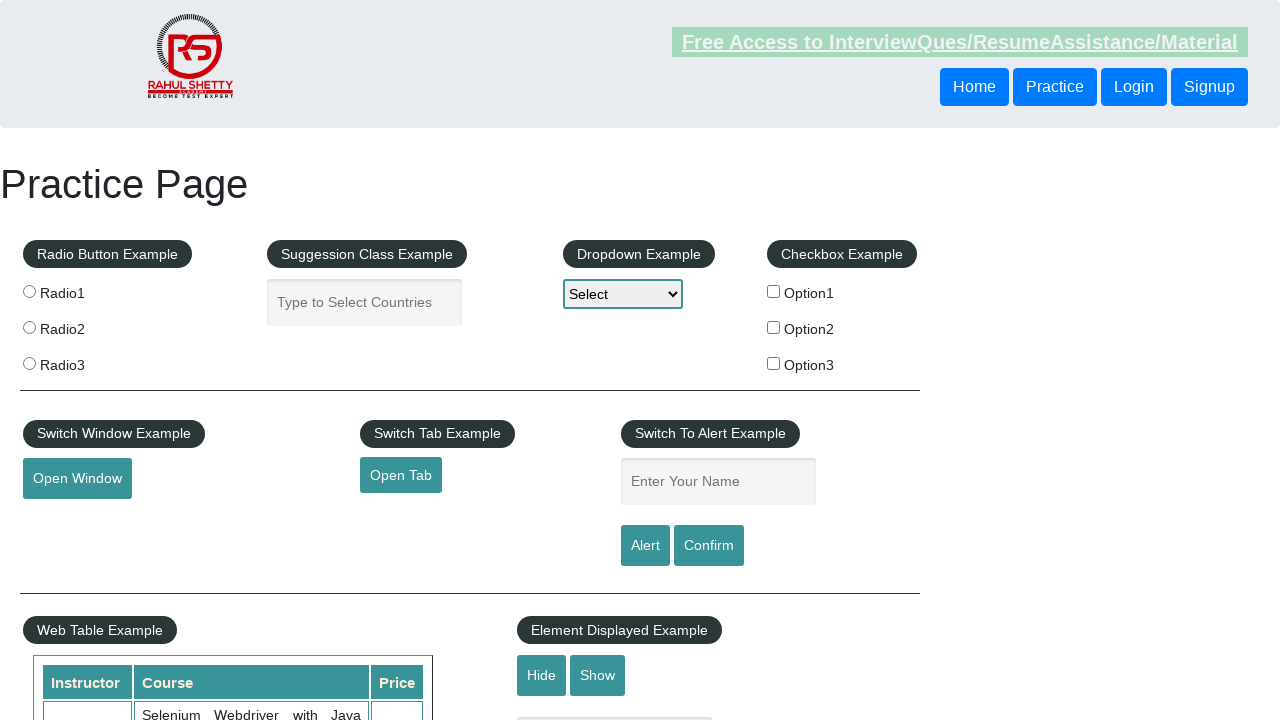

Clicked alert button to trigger JavaScript alert at (645, 546) on input#alertbtn
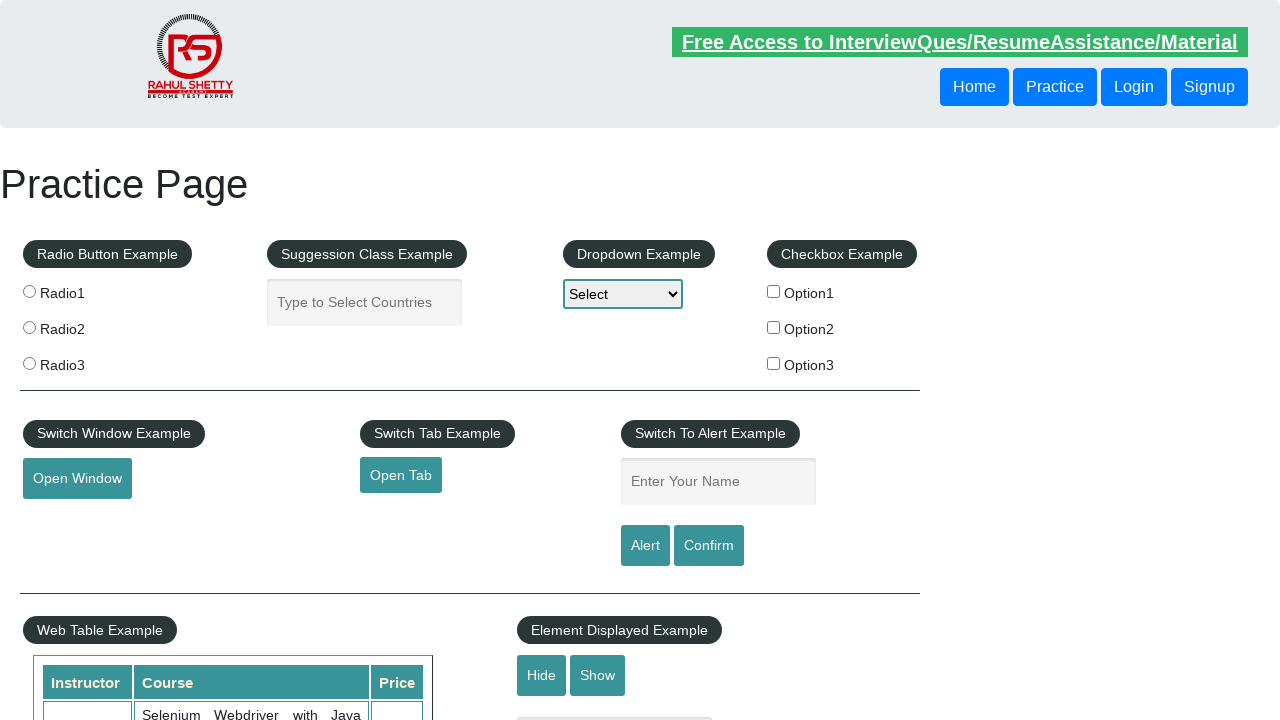

Waited for alert dialog to be handled and accepted
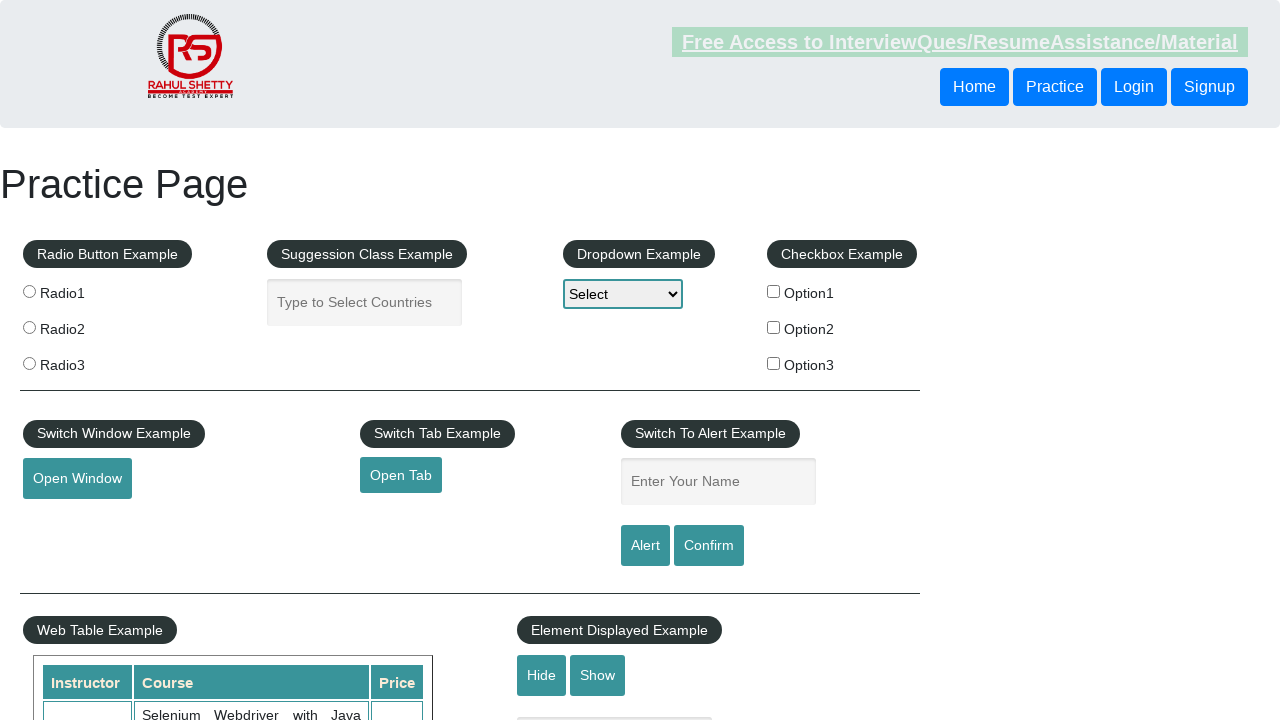

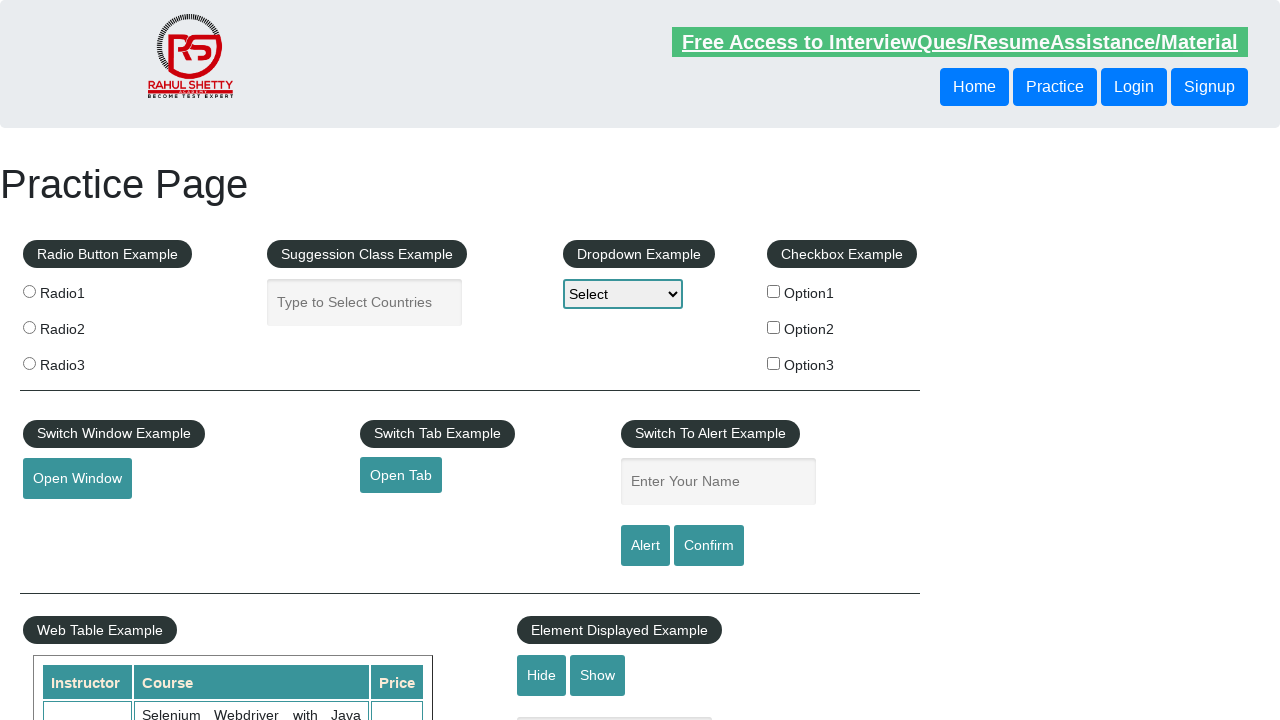